Navigates to JPL Space image gallery and clicks the full image button to view the featured Mars image

Starting URL: https://data-class-jpl-space.s3.amazonaws.com/JPL_Space/index.html

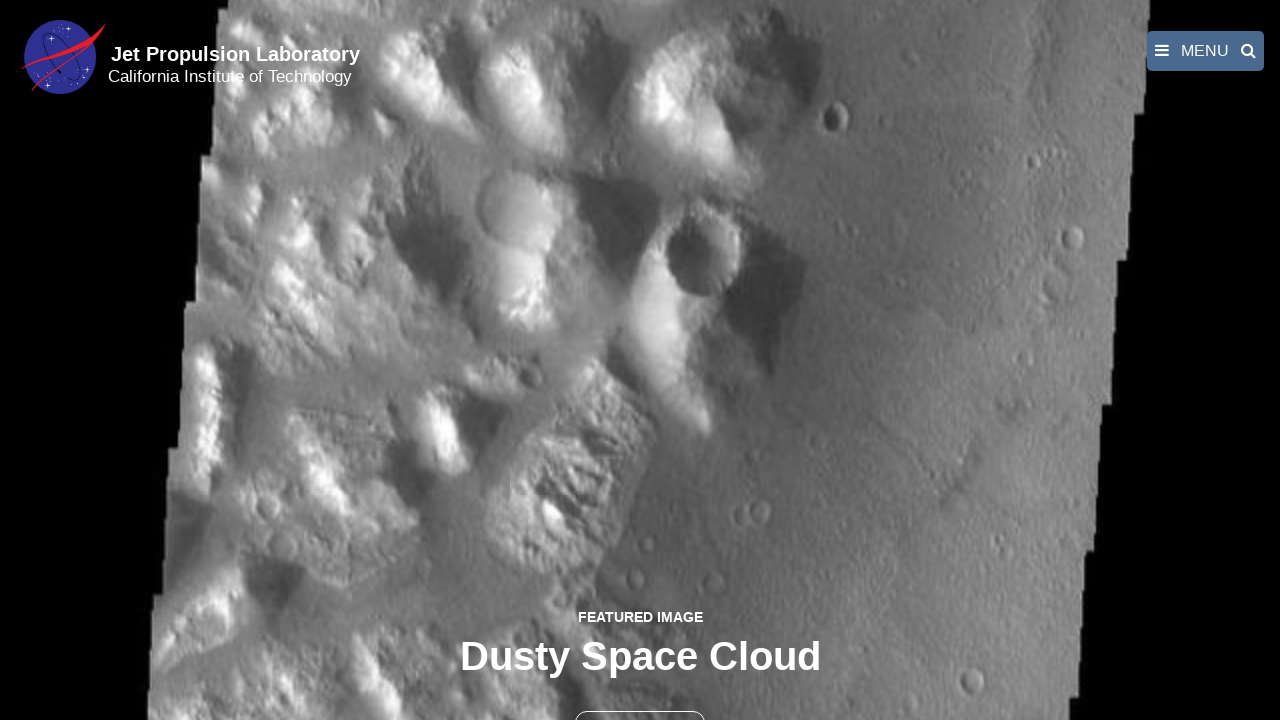

Navigated to JPL Space image gallery
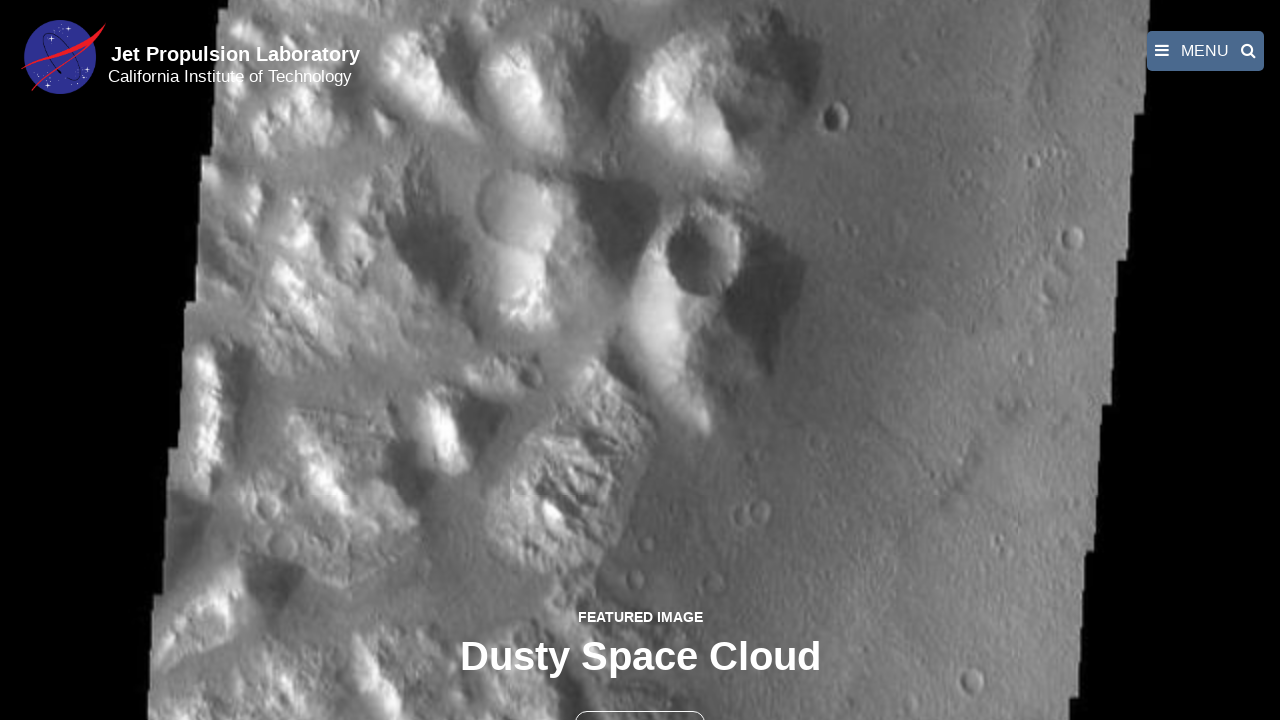

Clicked the full image button to view featured Mars image at (640, 699) on button >> nth=1
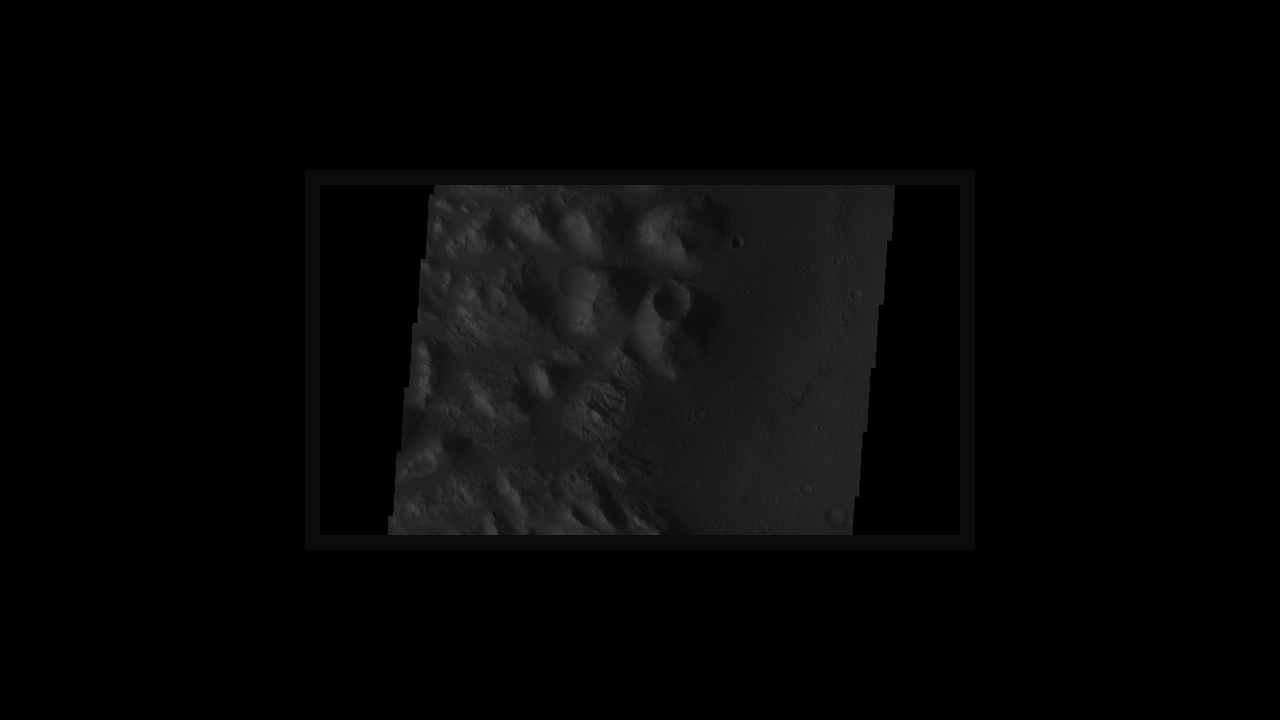

Full Mars image loaded and displayed
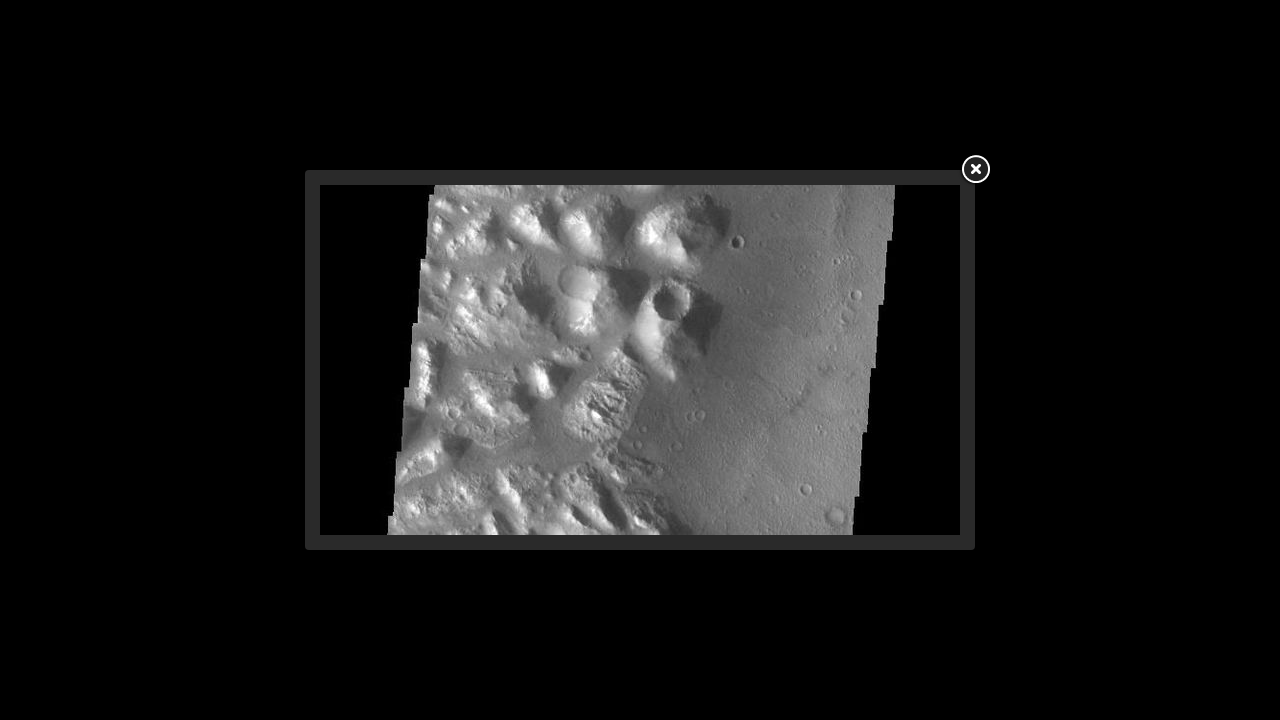

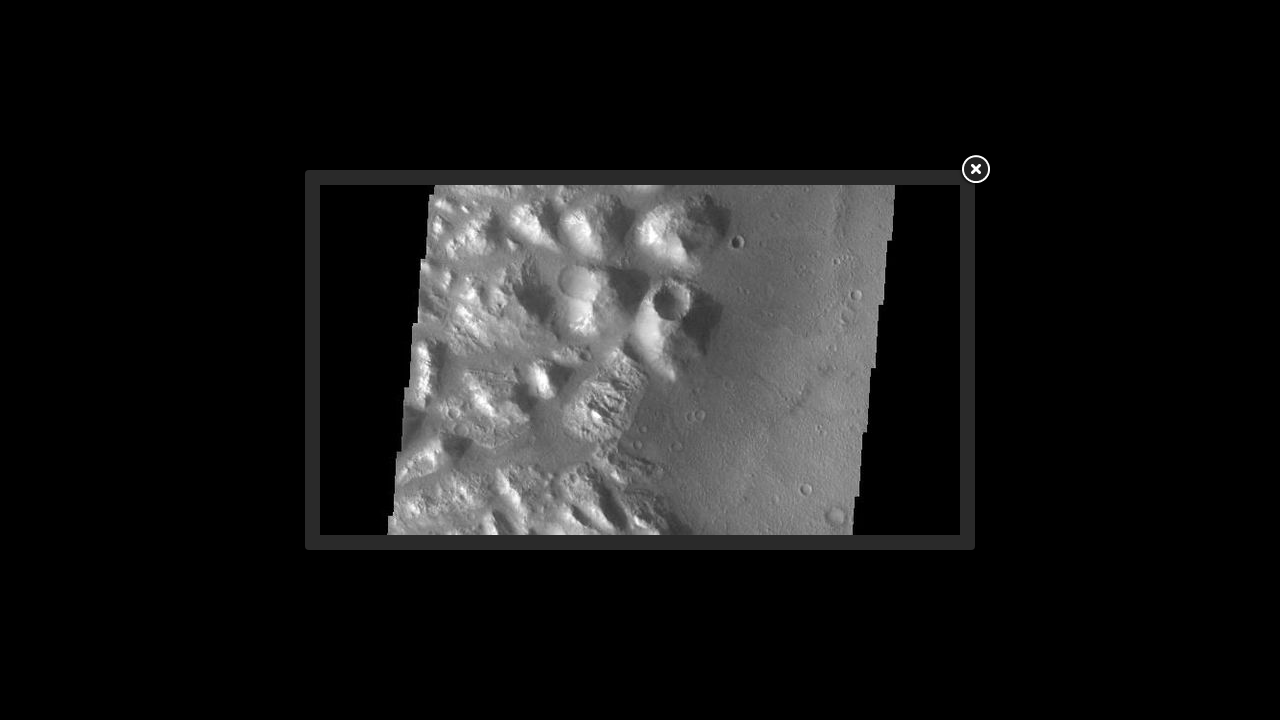